Tests the search functionality on 99-bottles-of-beer.net by navigating to the search page, entering a programming language name (python), and verifying that search results contain the searched term.

Starting URL: https://www.99-bottles-of-beer.net/

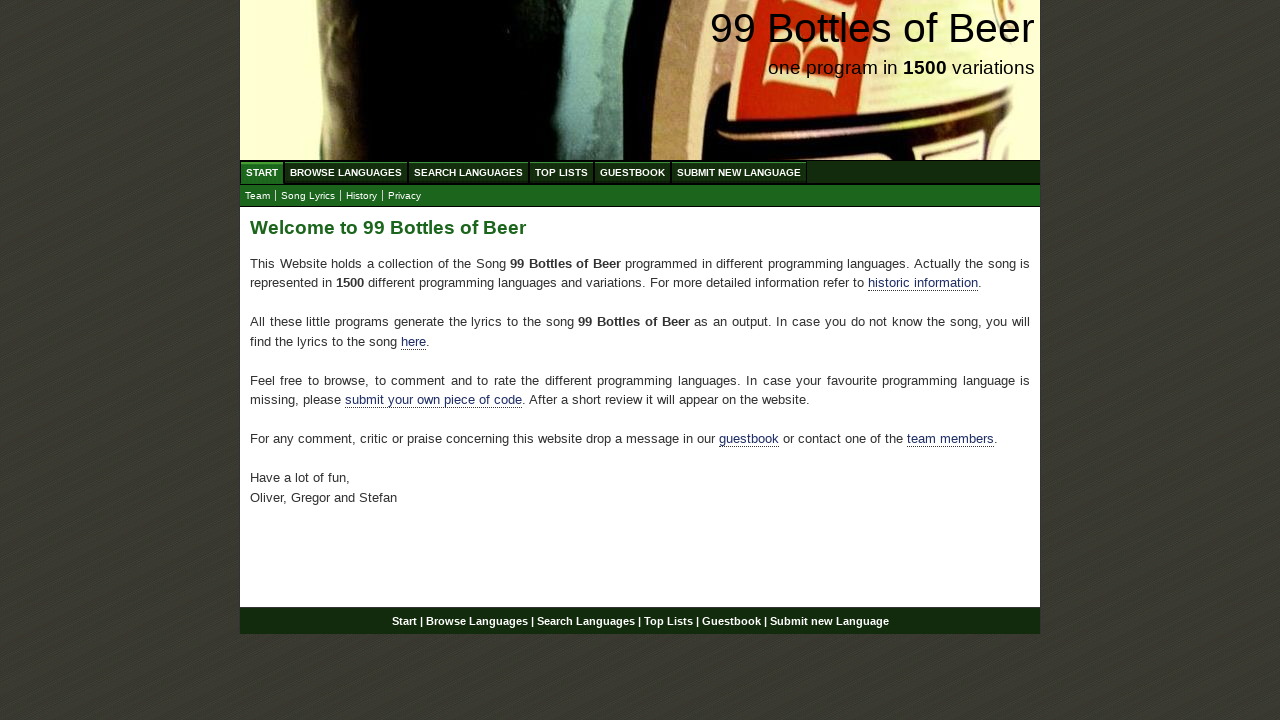

Clicked on 'Search Languages' menu item at (468, 172) on xpath=//ul[@id='menu']/li/a[@href='/search.html']
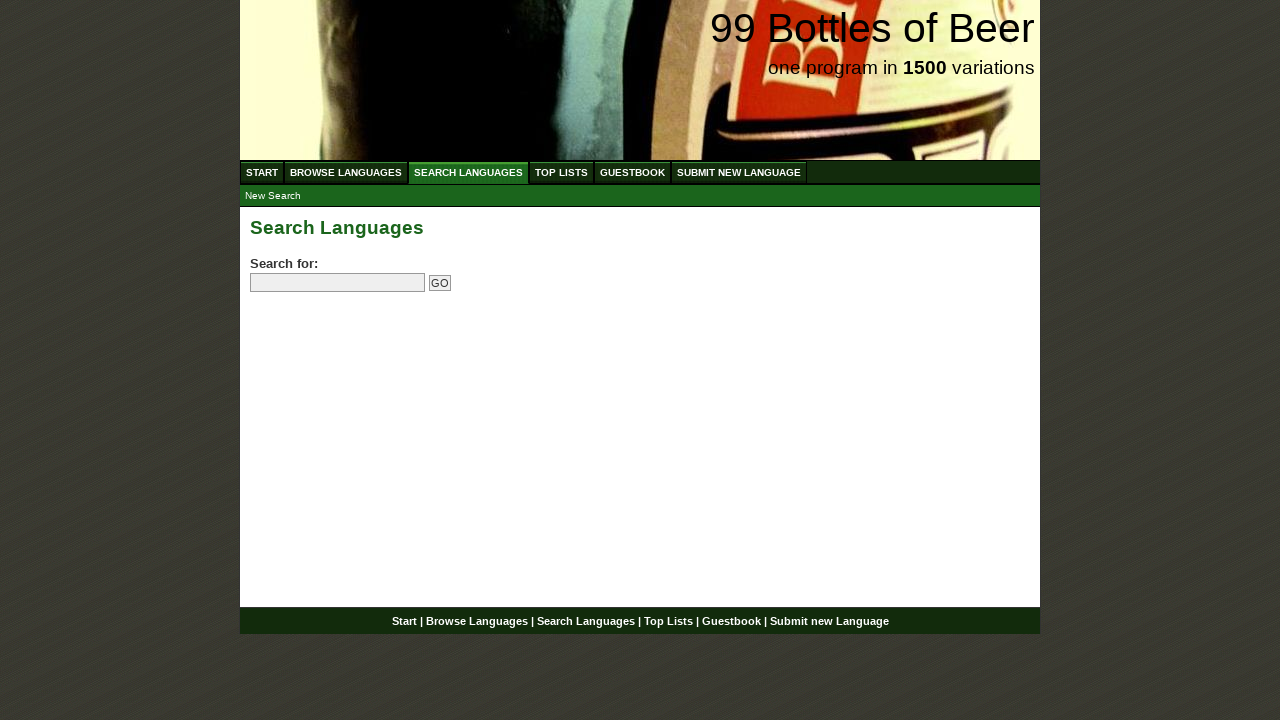

Clicked on the search input field at (338, 283) on input[name='search']
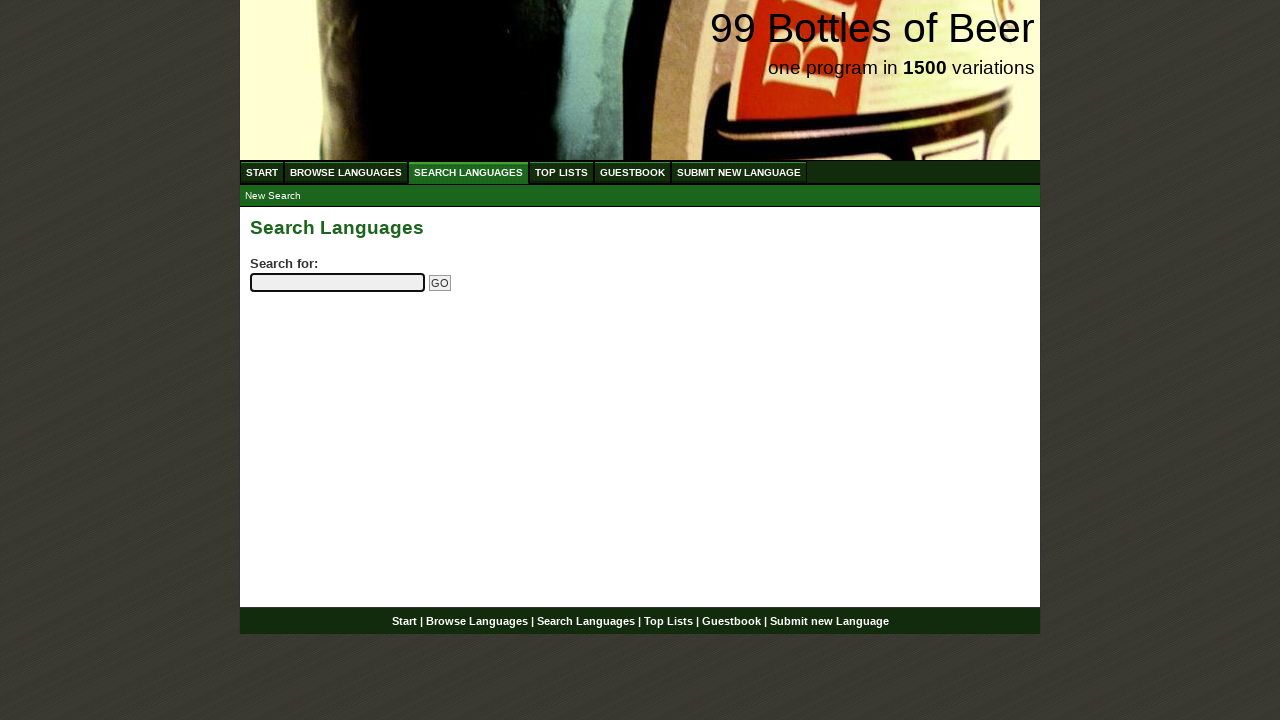

Filled search field with 'python' on input[name='search']
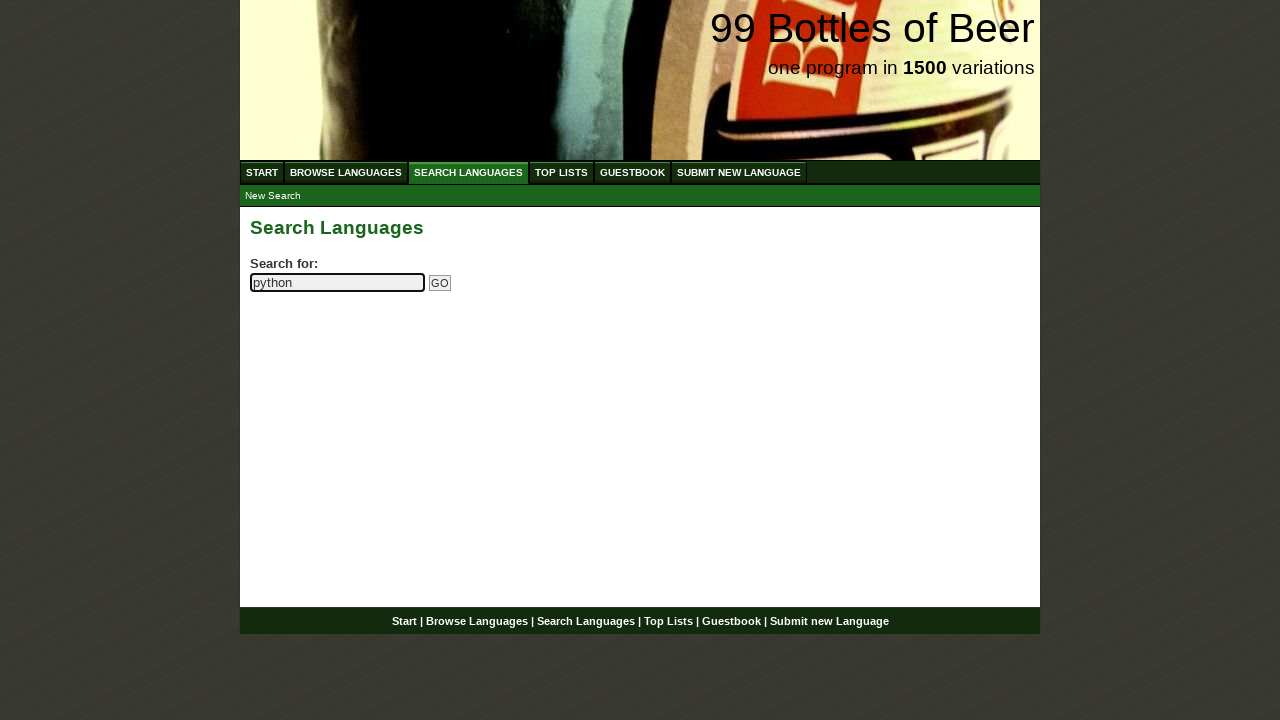

Clicked the search submit button at (440, 283) on input[name='submitsearch']
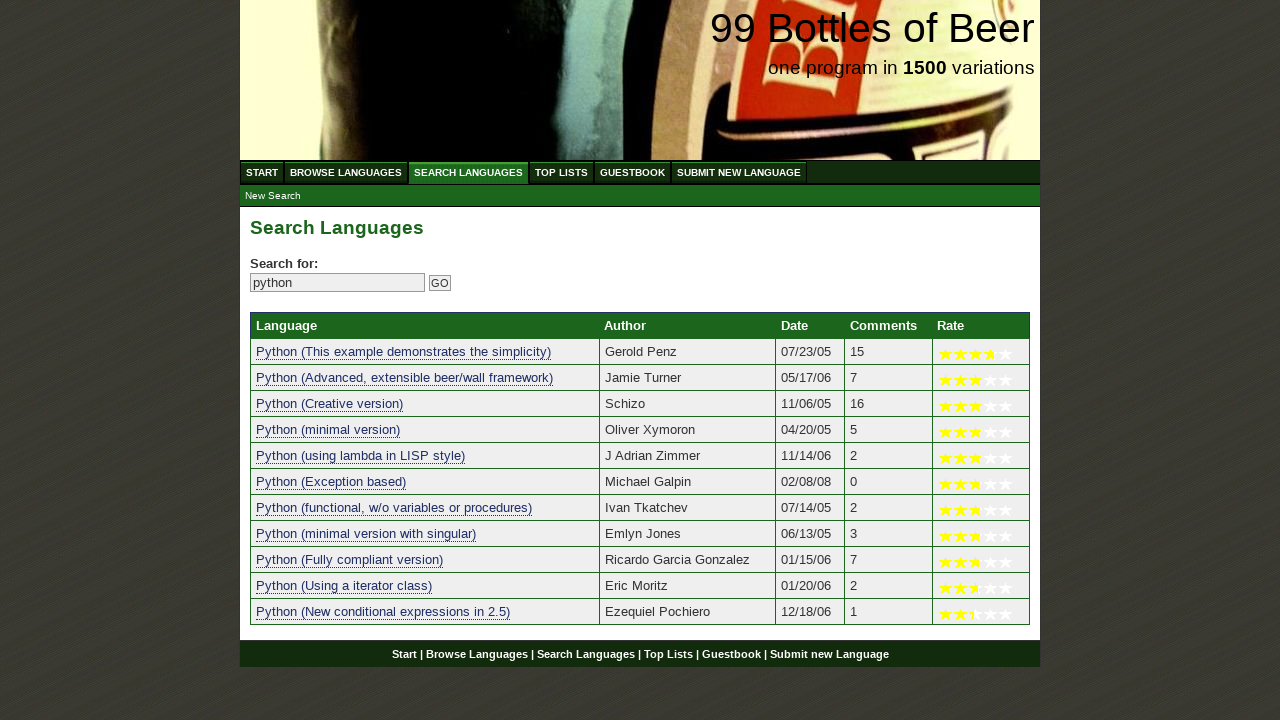

Search results table loaded
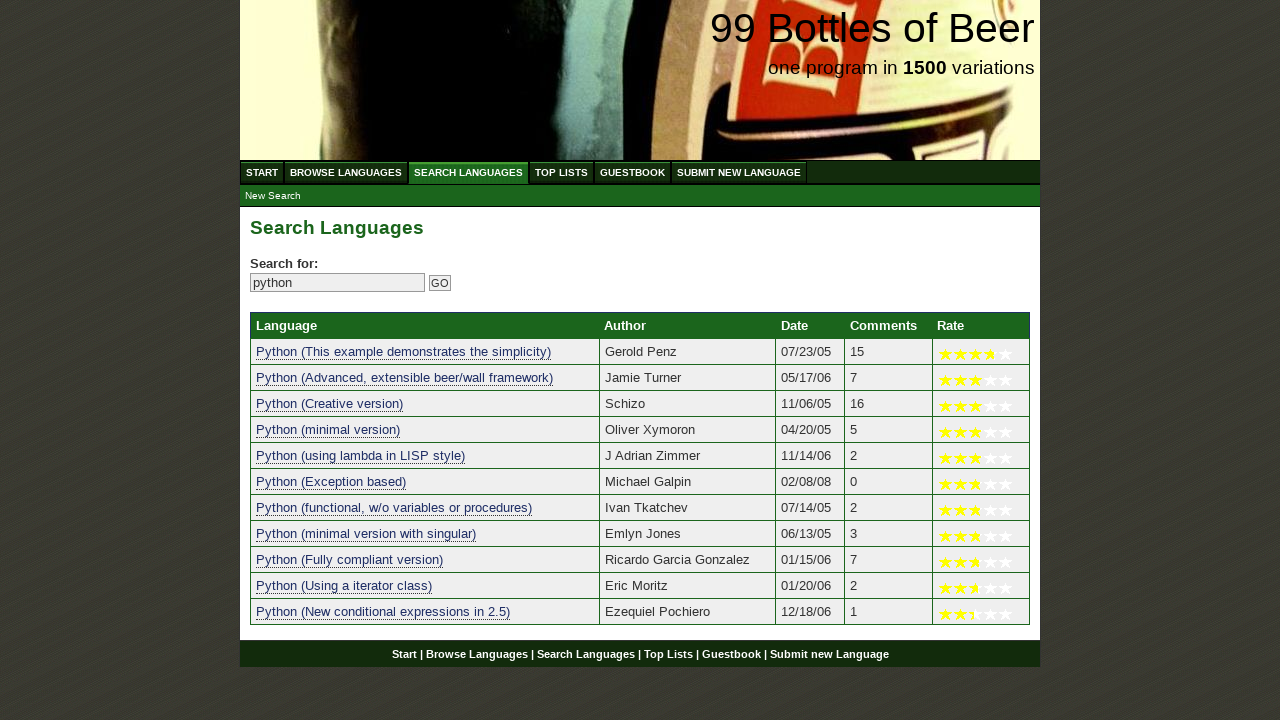

Verified search results are present (11 results found)
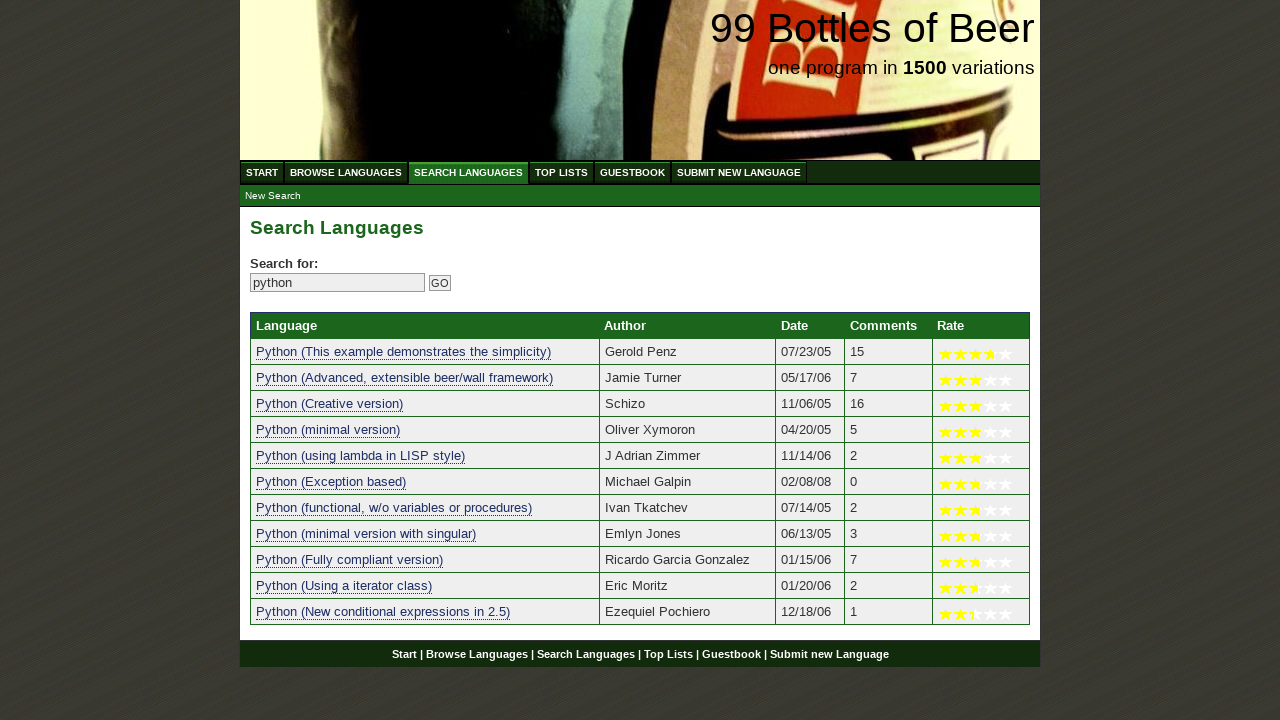

Verified search result #1 contains 'python': 'python (this example demonstrates the simplicity)'
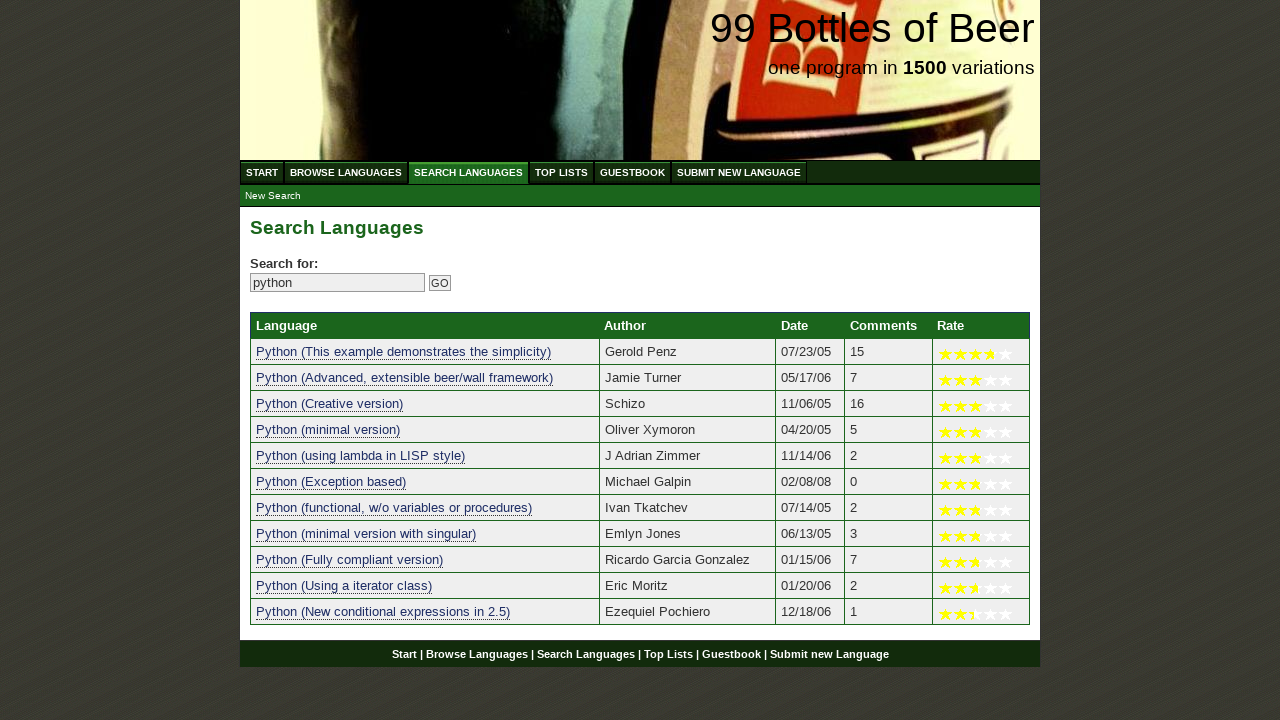

Verified search result #2 contains 'python': 'python (advanced, extensible beer/wall framework)'
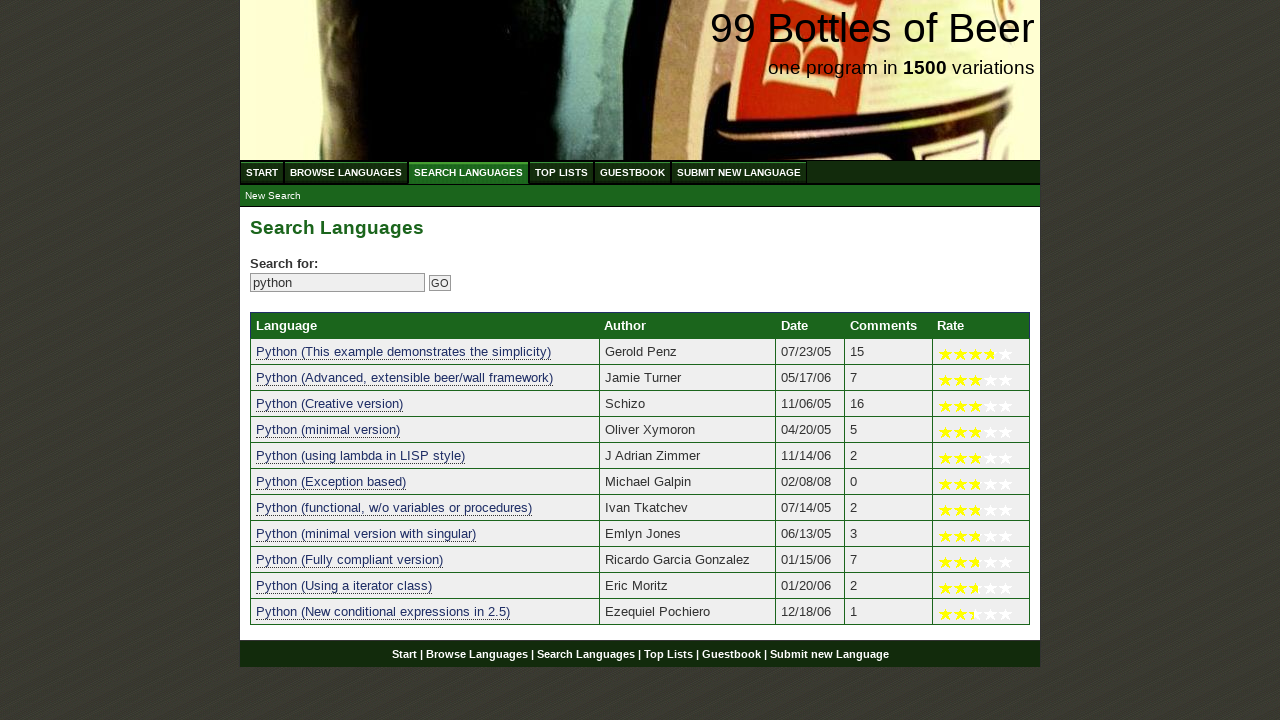

Verified search result #3 contains 'python': 'python (creative version)'
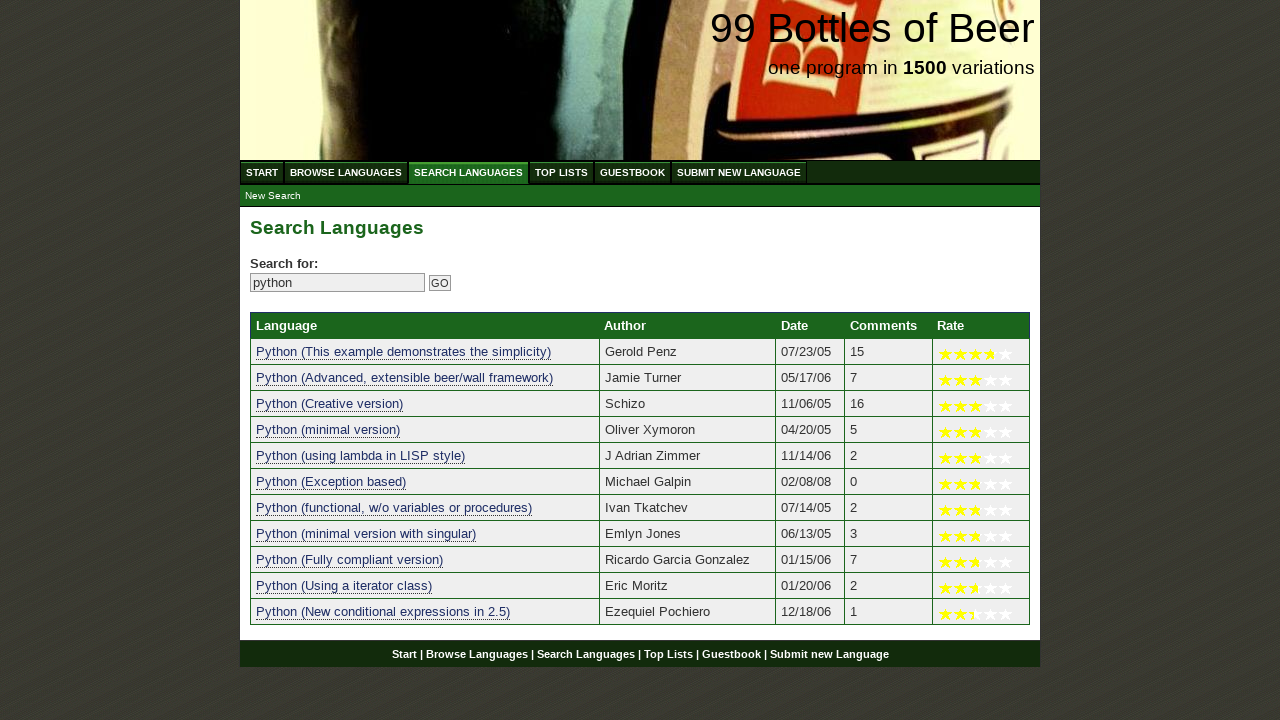

Verified search result #4 contains 'python': 'python (minimal version)'
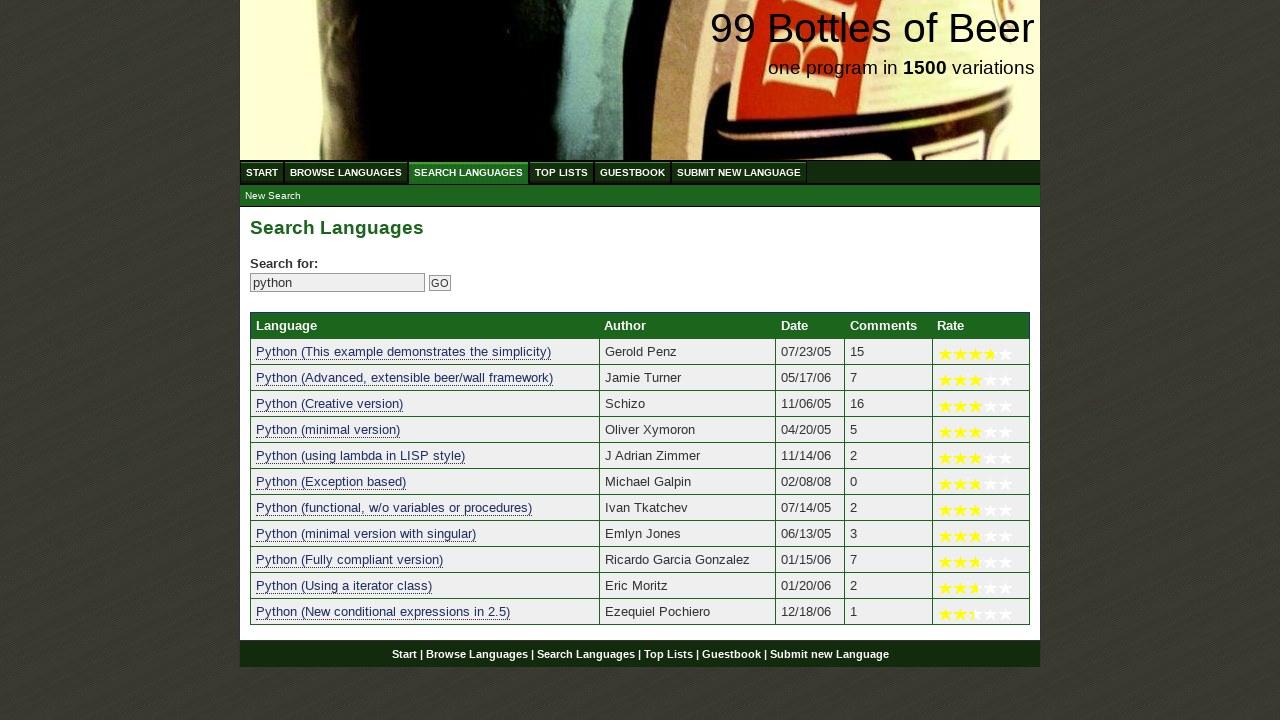

Verified search result #5 contains 'python': 'python (using lambda in lisp style)'
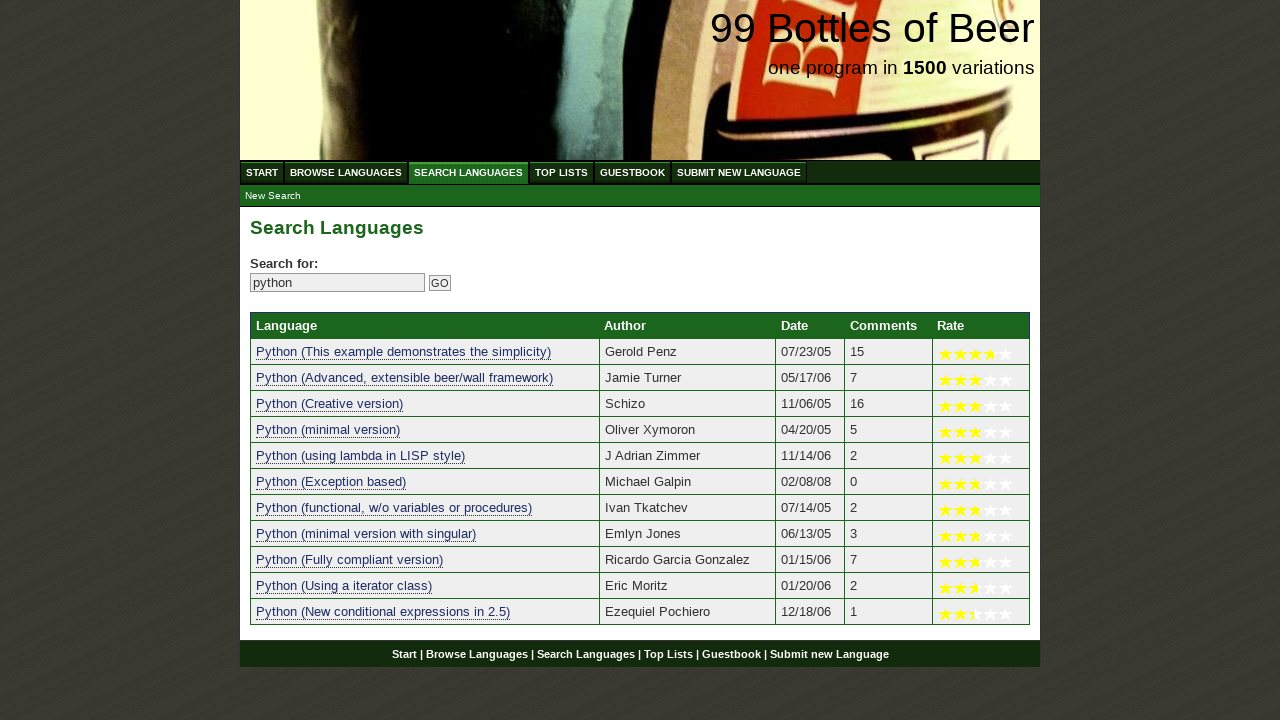

Verified search result #6 contains 'python': 'python (exception based)'
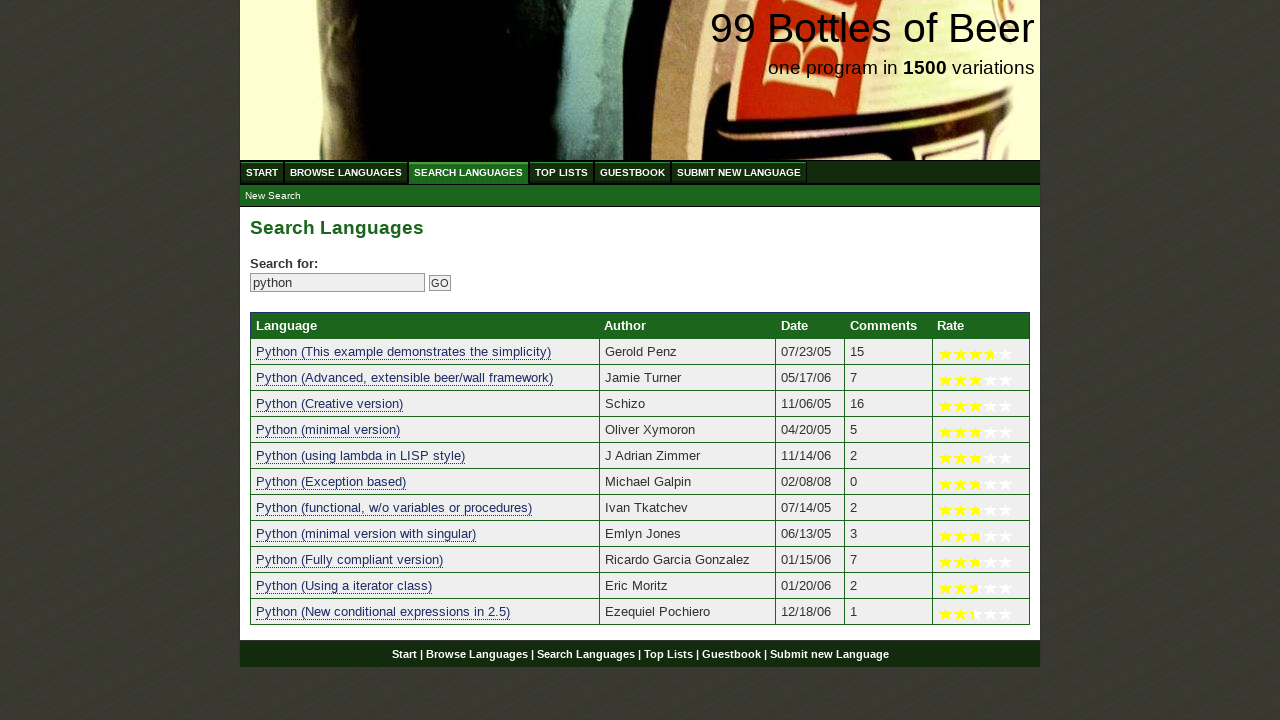

Verified search result #7 contains 'python': 'python (functional, w/o variables or procedures)'
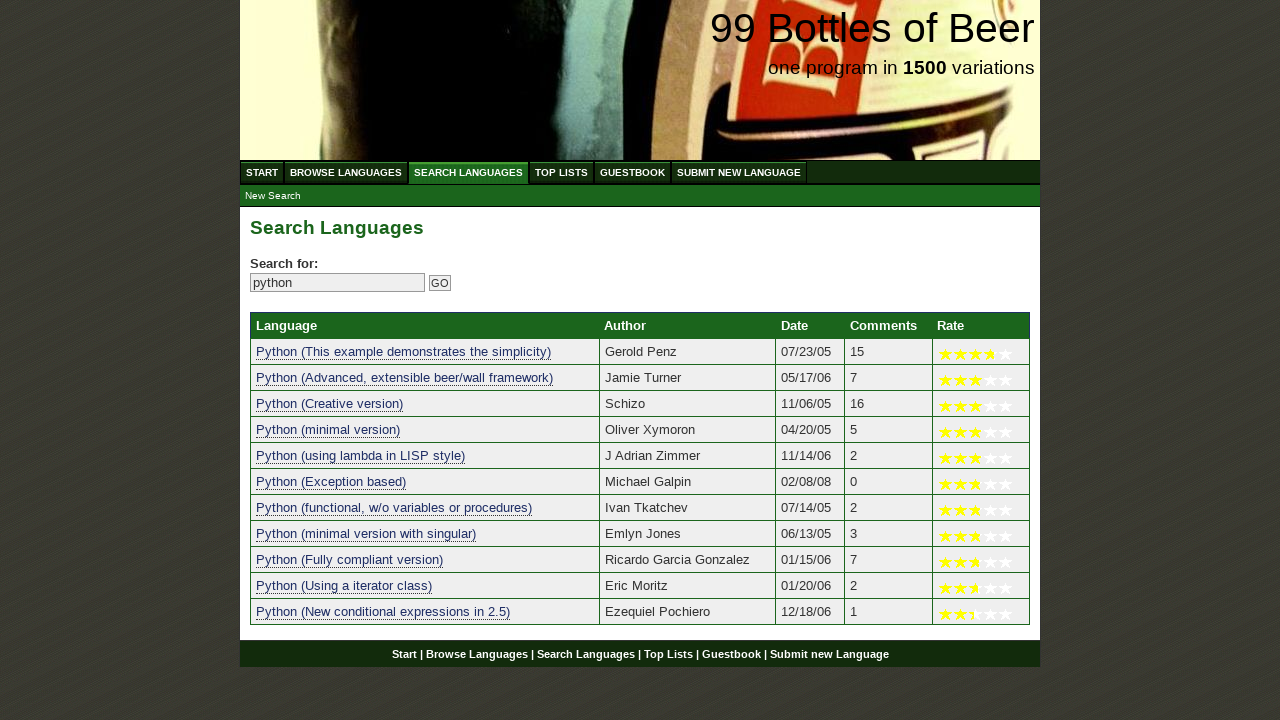

Verified search result #8 contains 'python': 'python (minimal version with singular)'
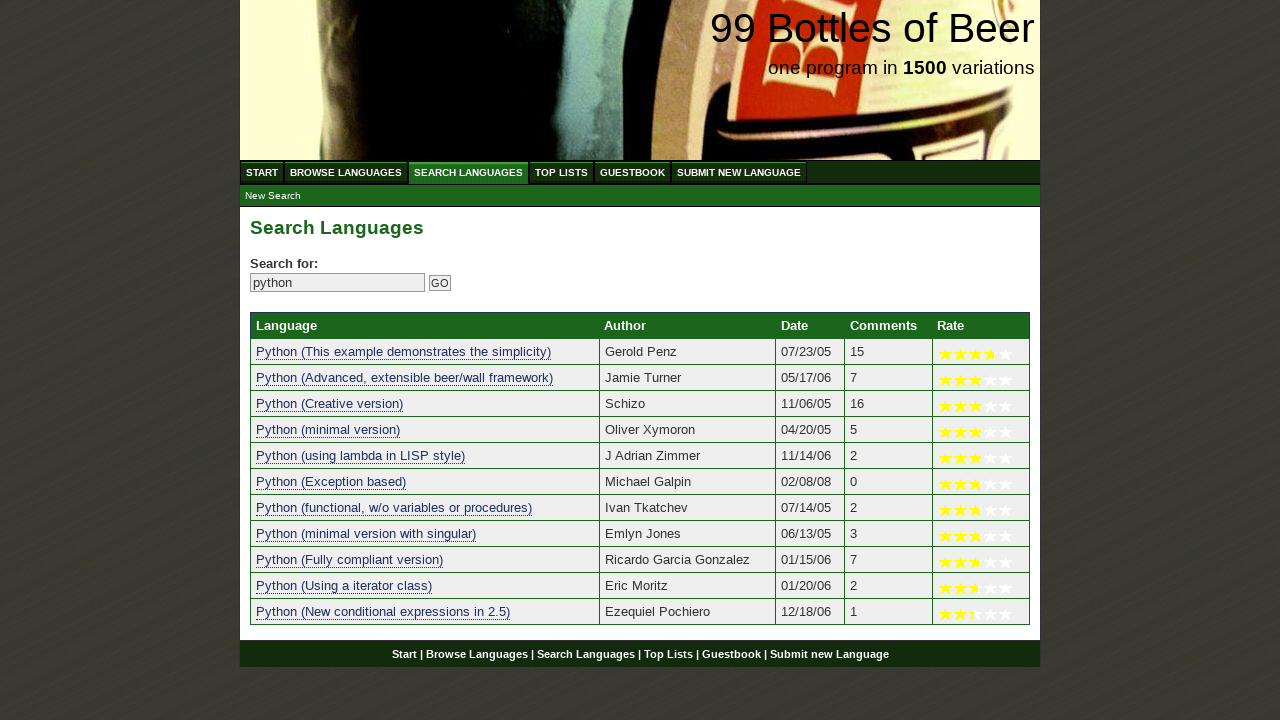

Verified search result #9 contains 'python': 'python (fully compliant version)'
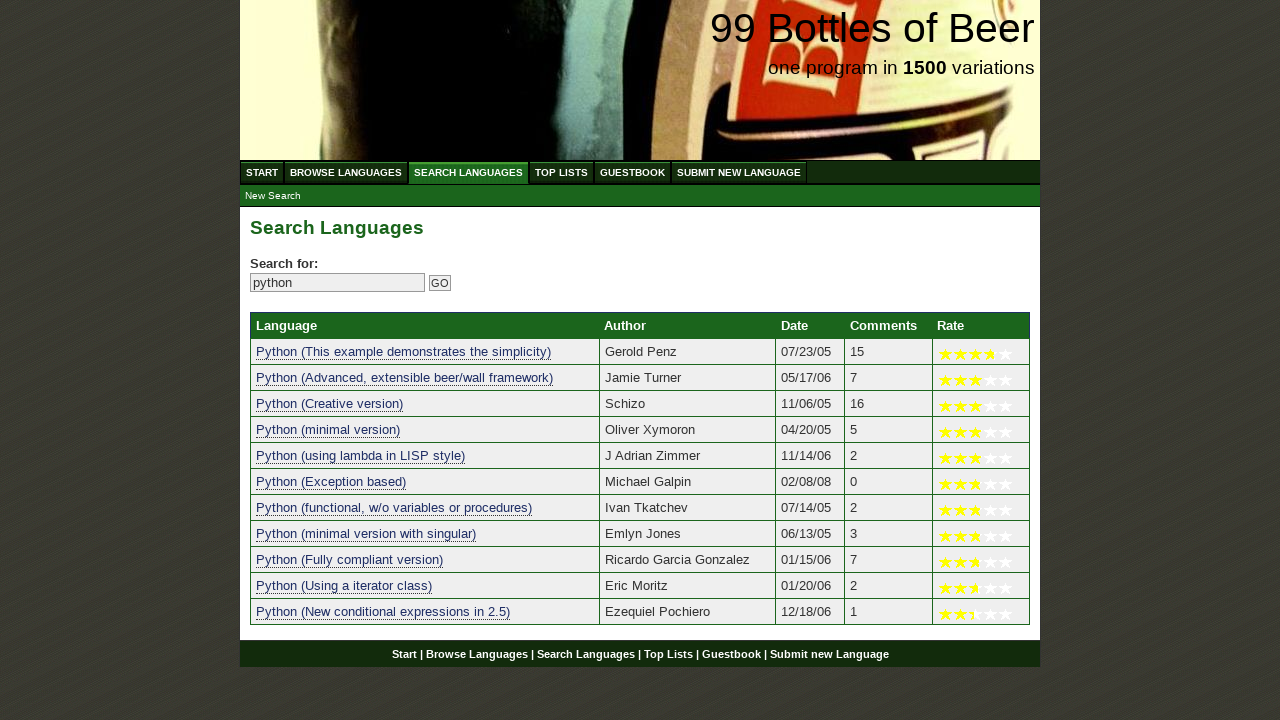

Verified search result #10 contains 'python': 'python (using a iterator class)'
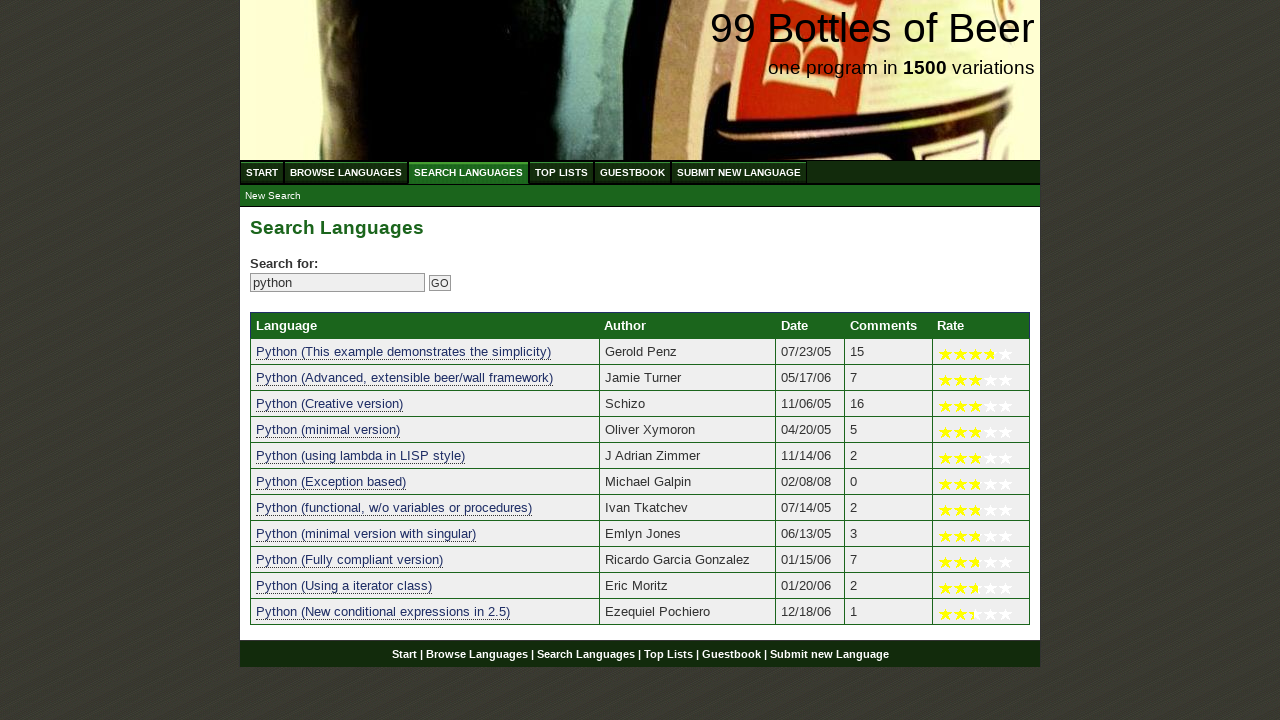

Verified search result #11 contains 'python': 'python (new conditional expressions in 2.5)'
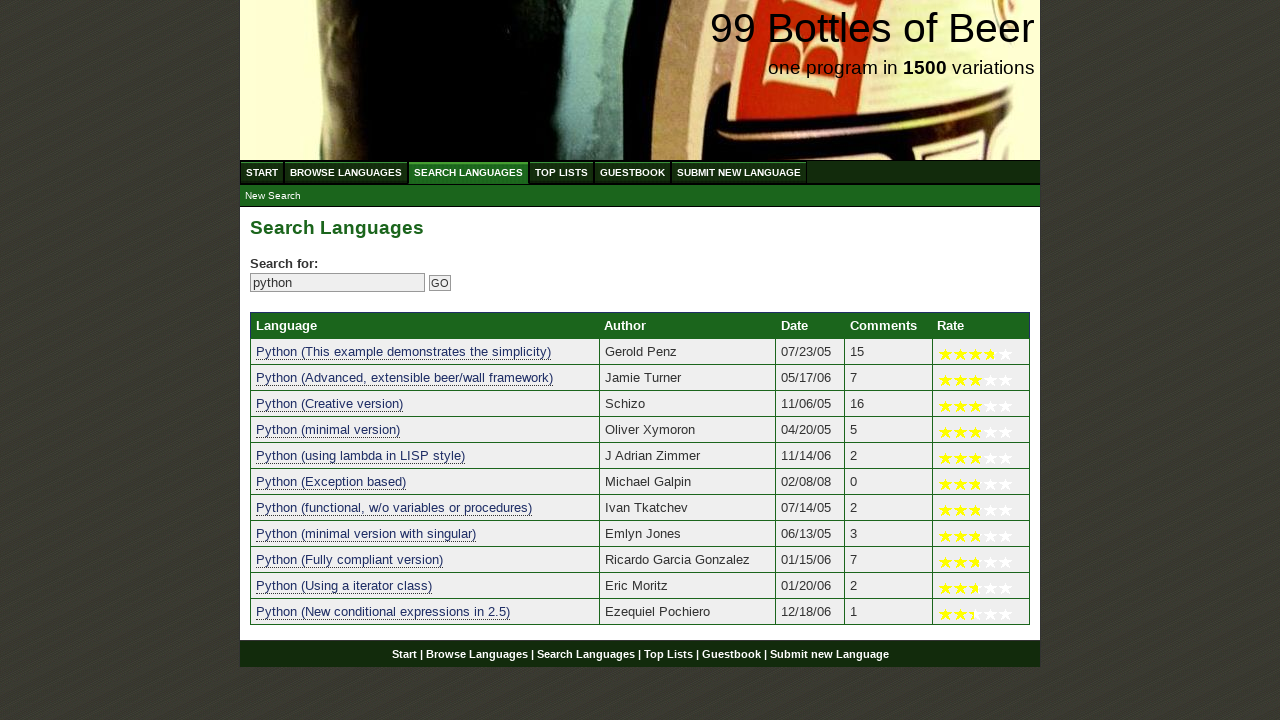

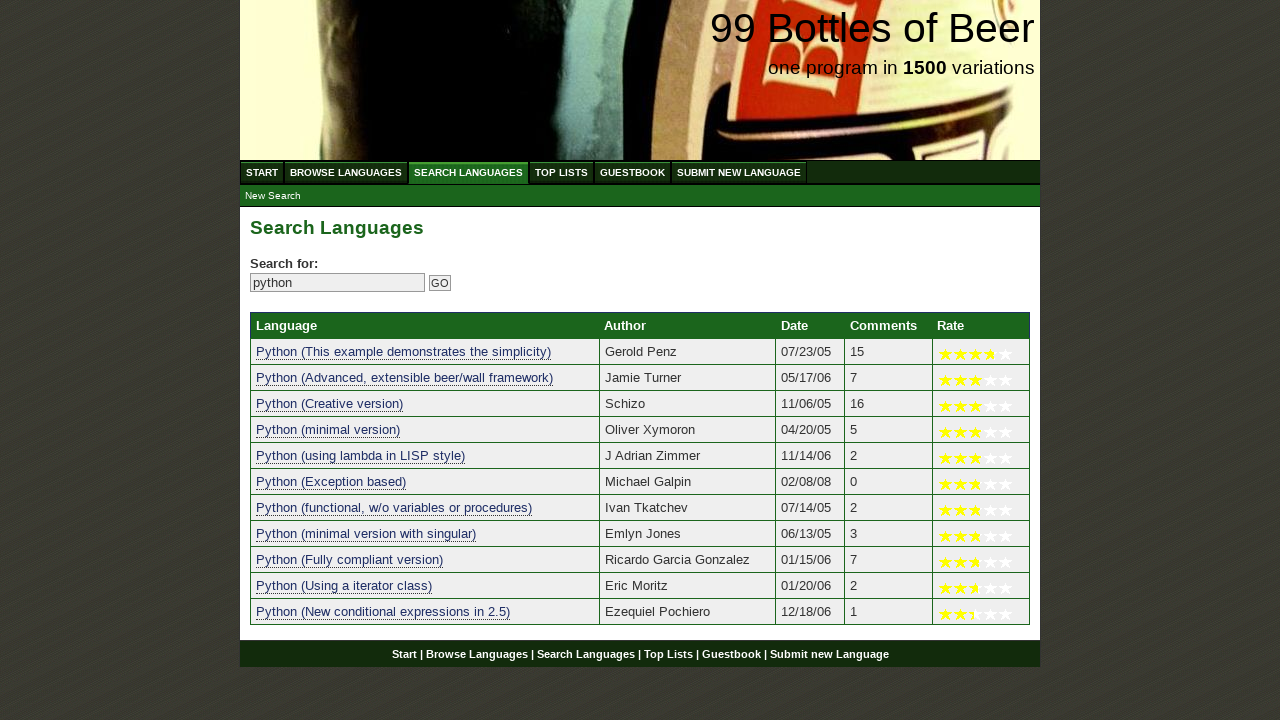